Tests search functionality on Farfetch by entering search queries in the search input field and navigating to different pages

Starting URL: https://www.farfetch.com/designers/women

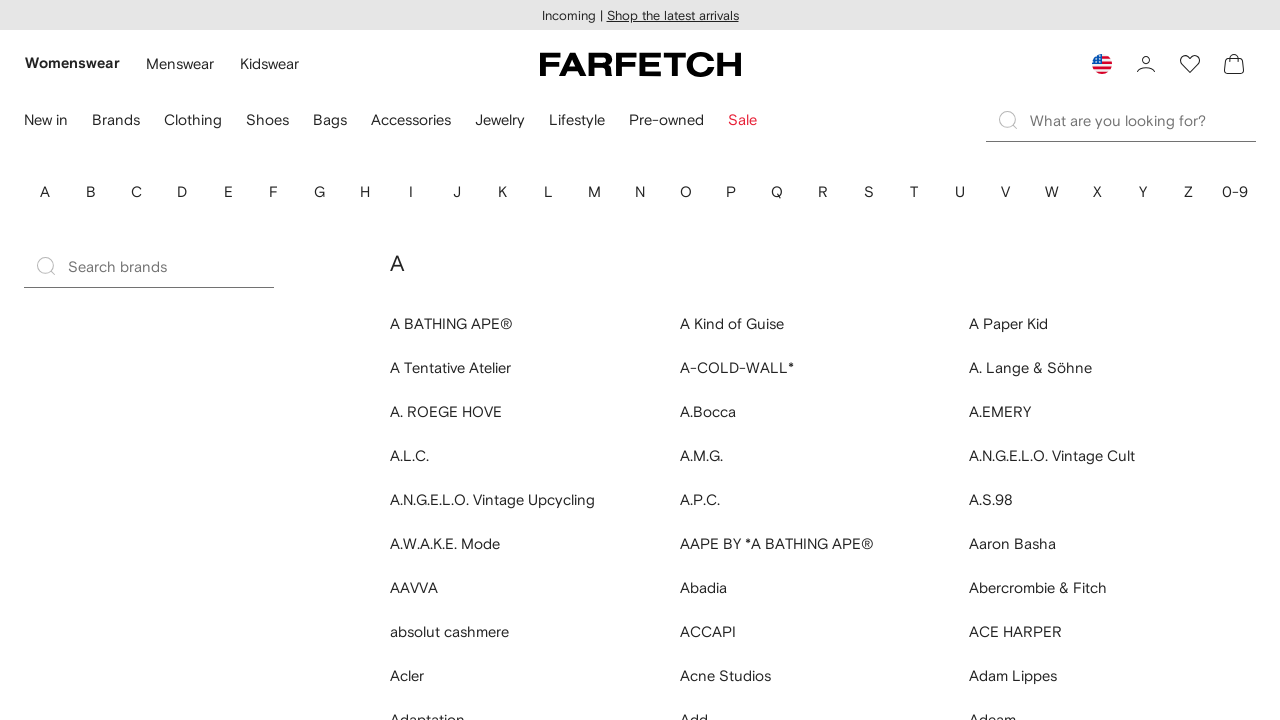

Filled search input with 'Valentino' on input[data-testid='search-input']
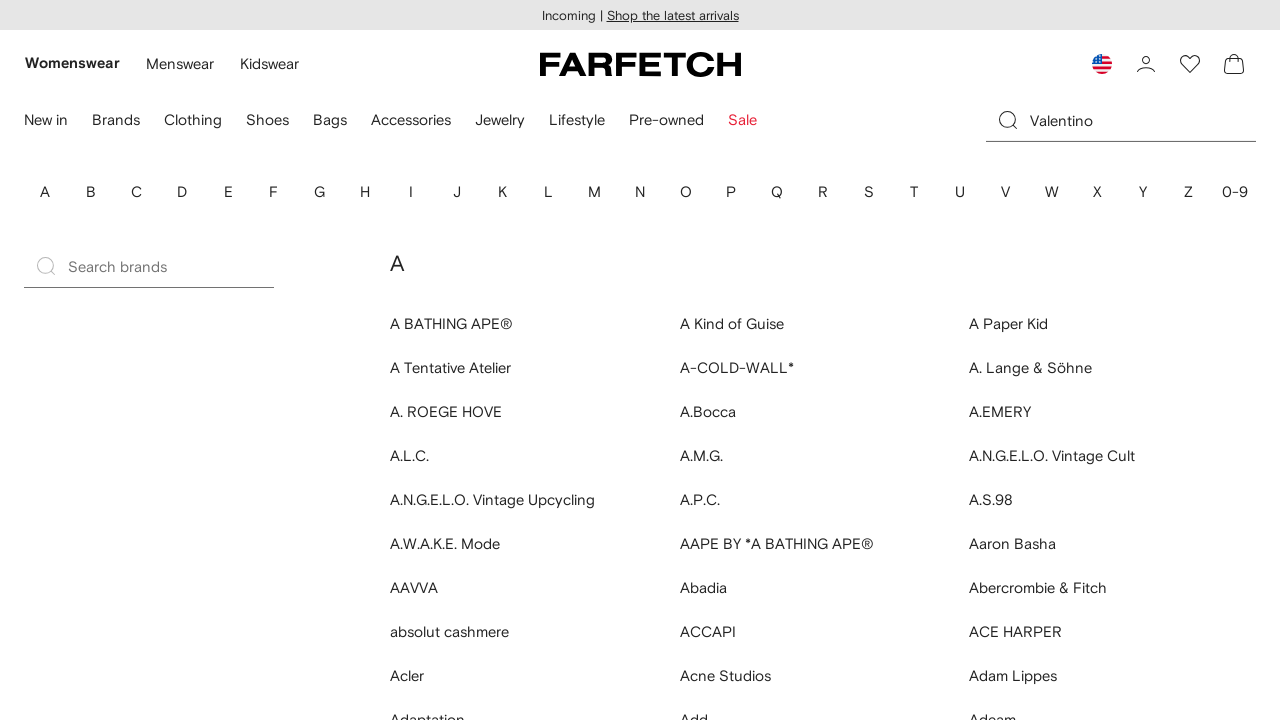

Clicked search input field at (1143, 120) on input[data-testid='search-input']
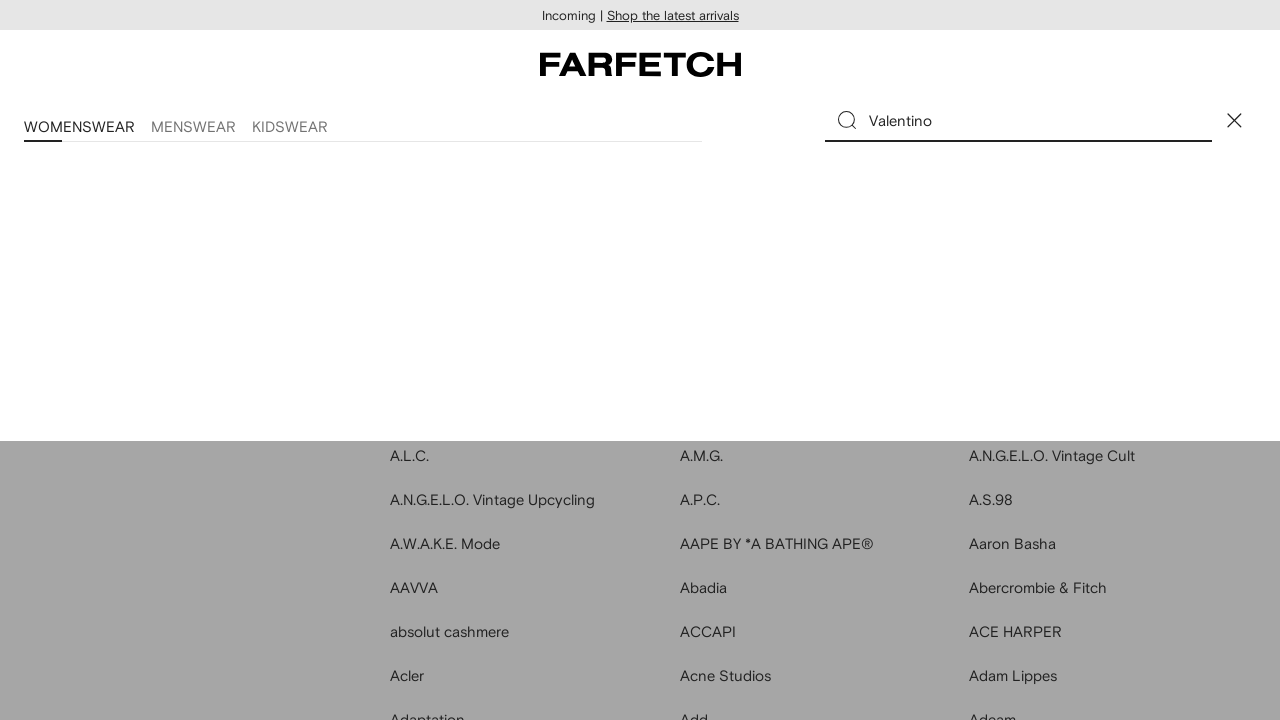

Navigated to women's items page
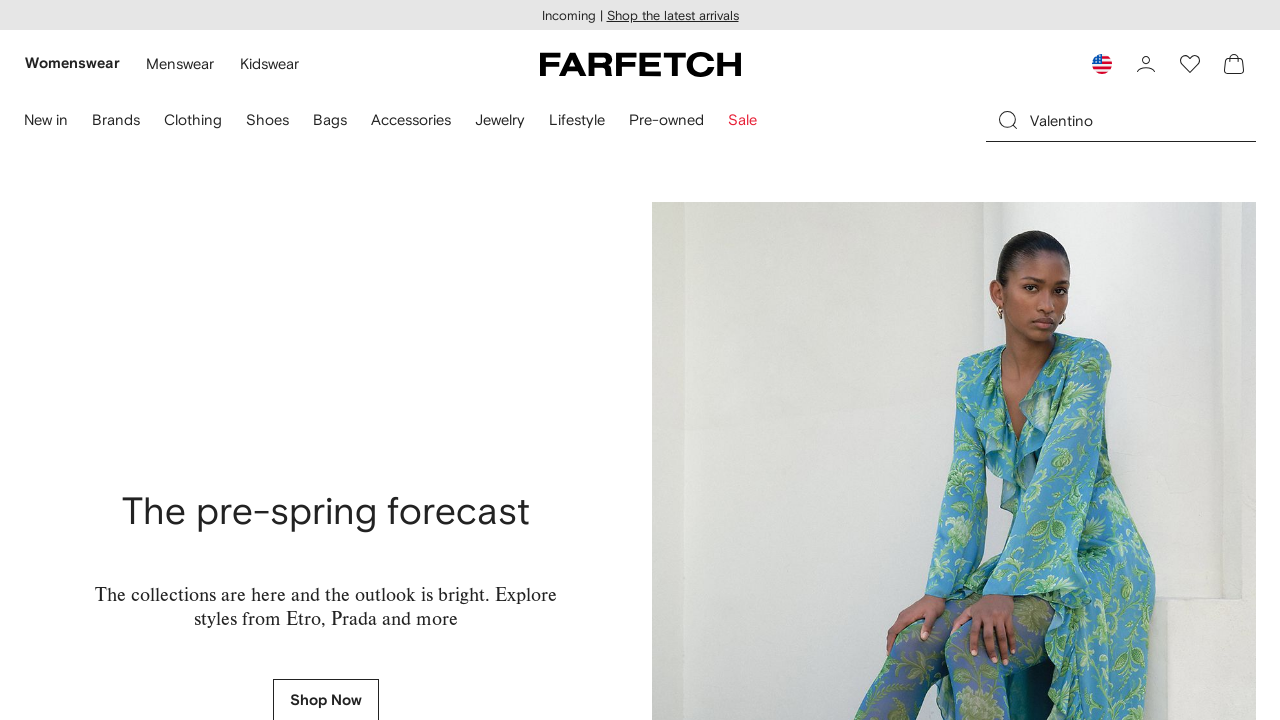

Filled search input with 'YSL Heels' on input[data-component='SearchInputControlled']
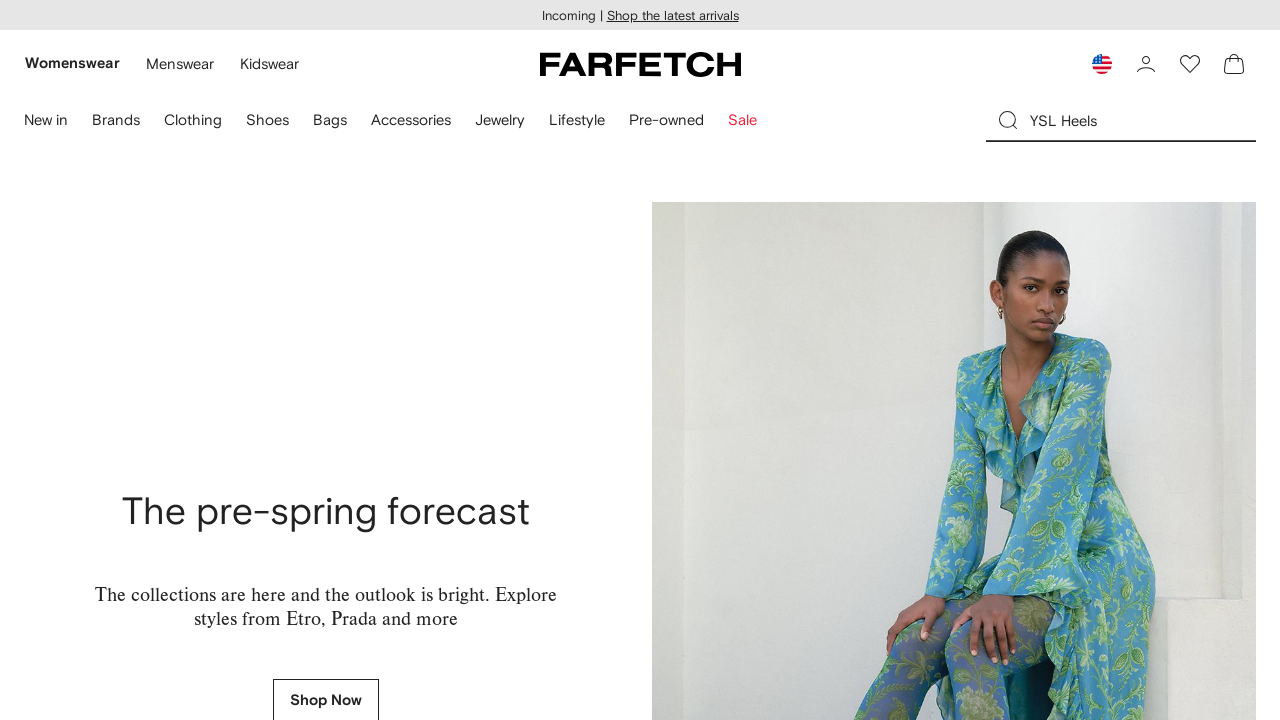

Clicked search input field at (1143, 120) on input[data-testid='search-input']
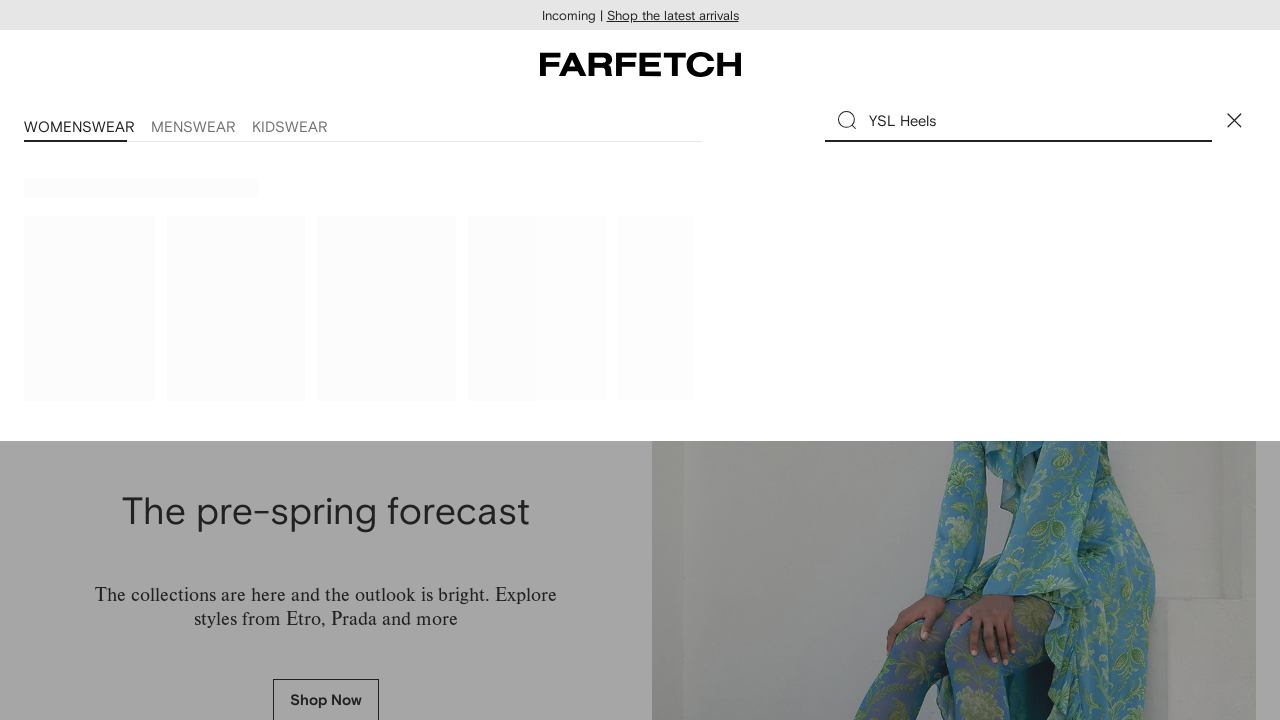

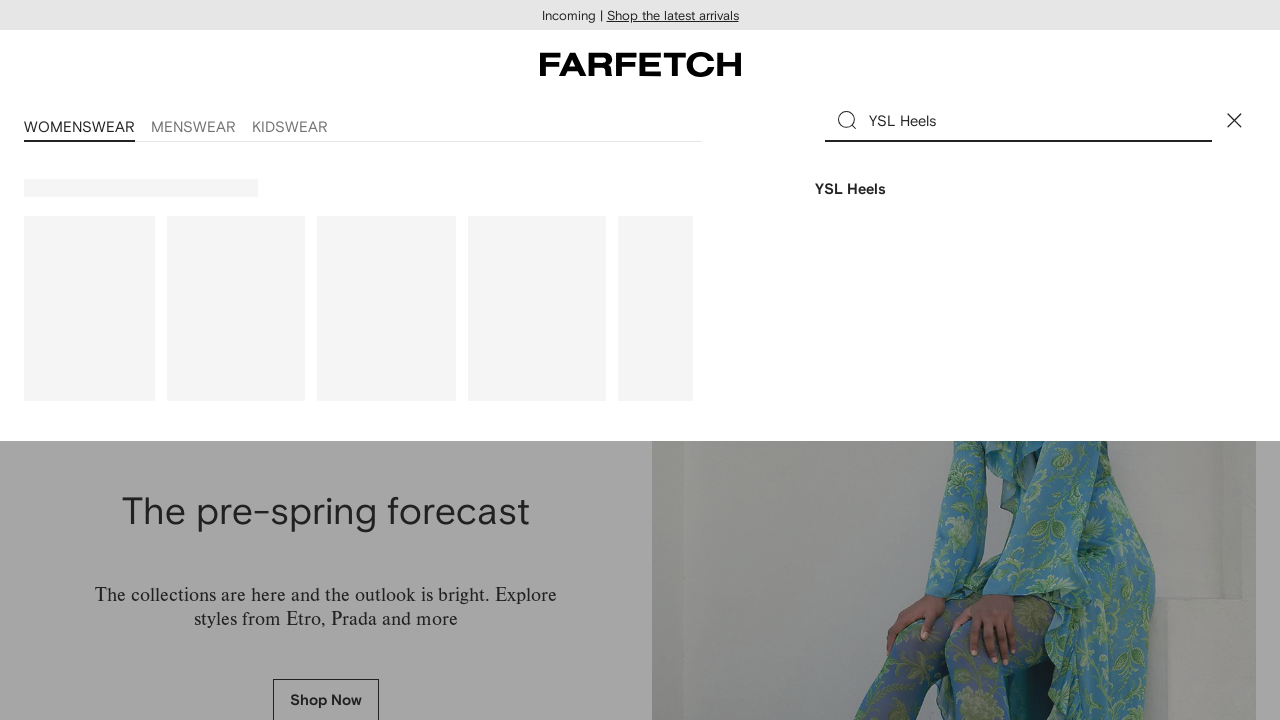